Tests Target search box functionality by typing a product name and verifying the input is accepted

Starting URL: https://www.target.com/

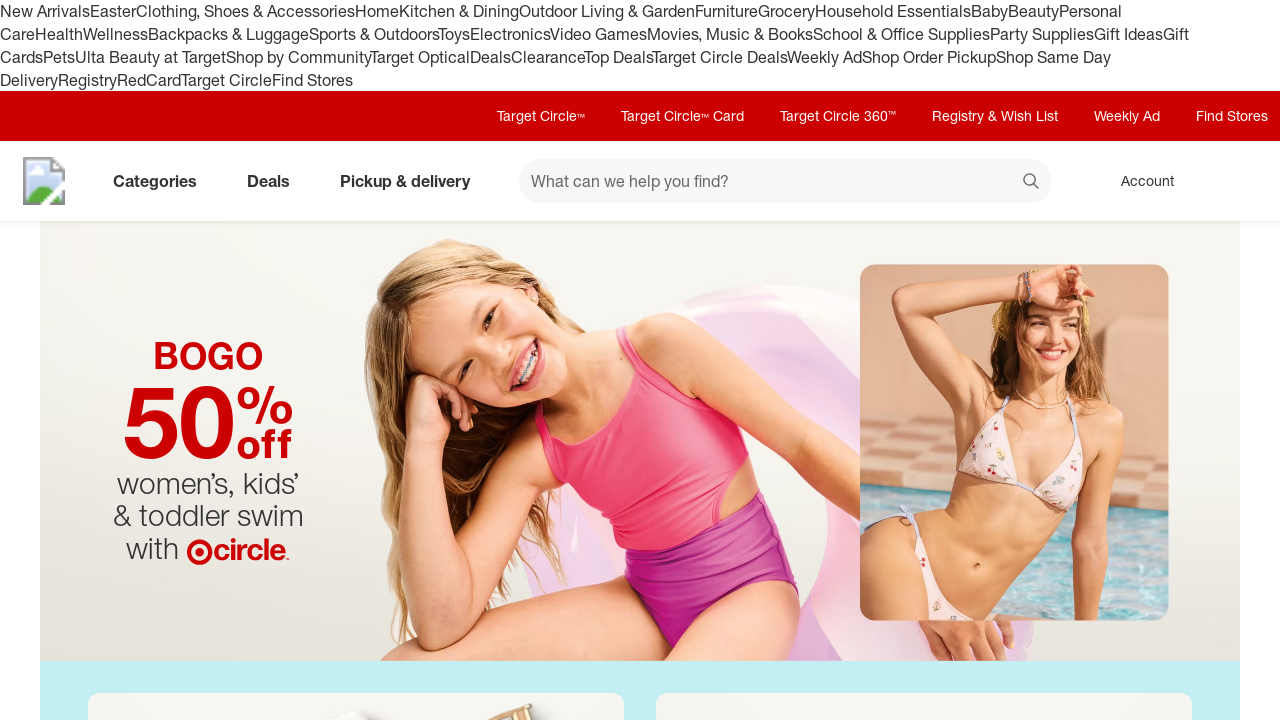

Filled search box with 'iphone12' on #search
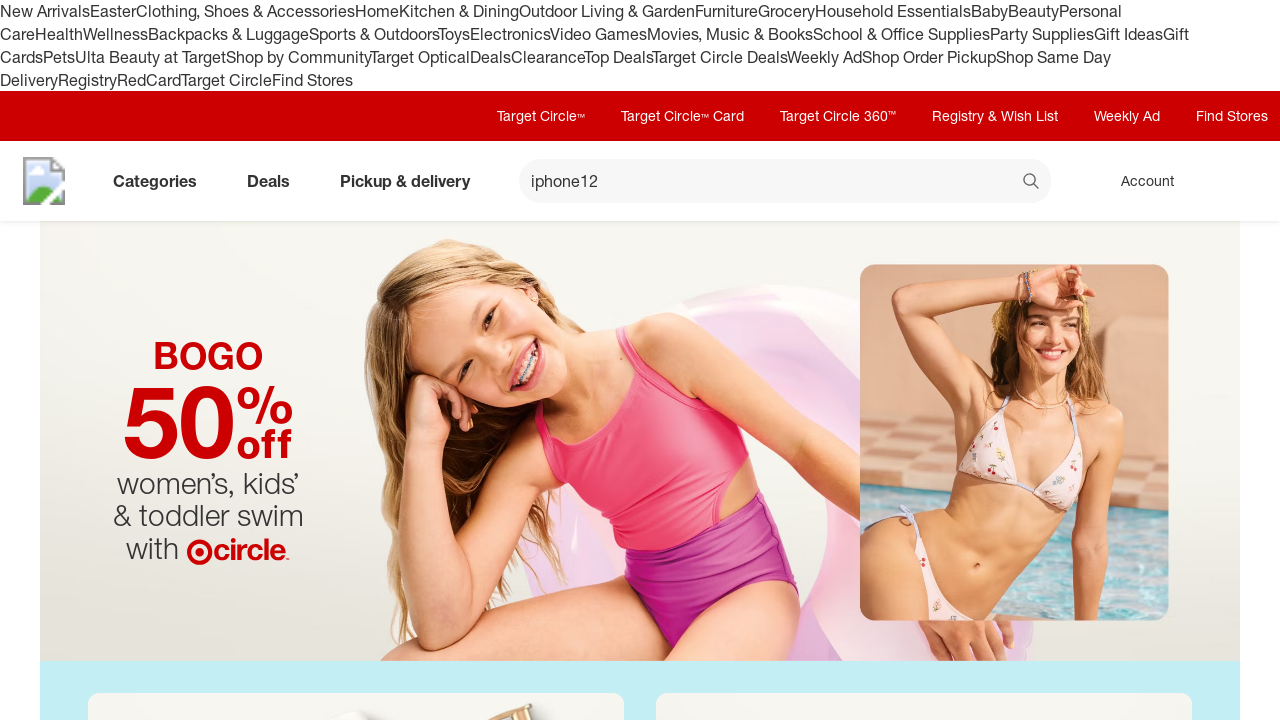

Verified search input box is visible
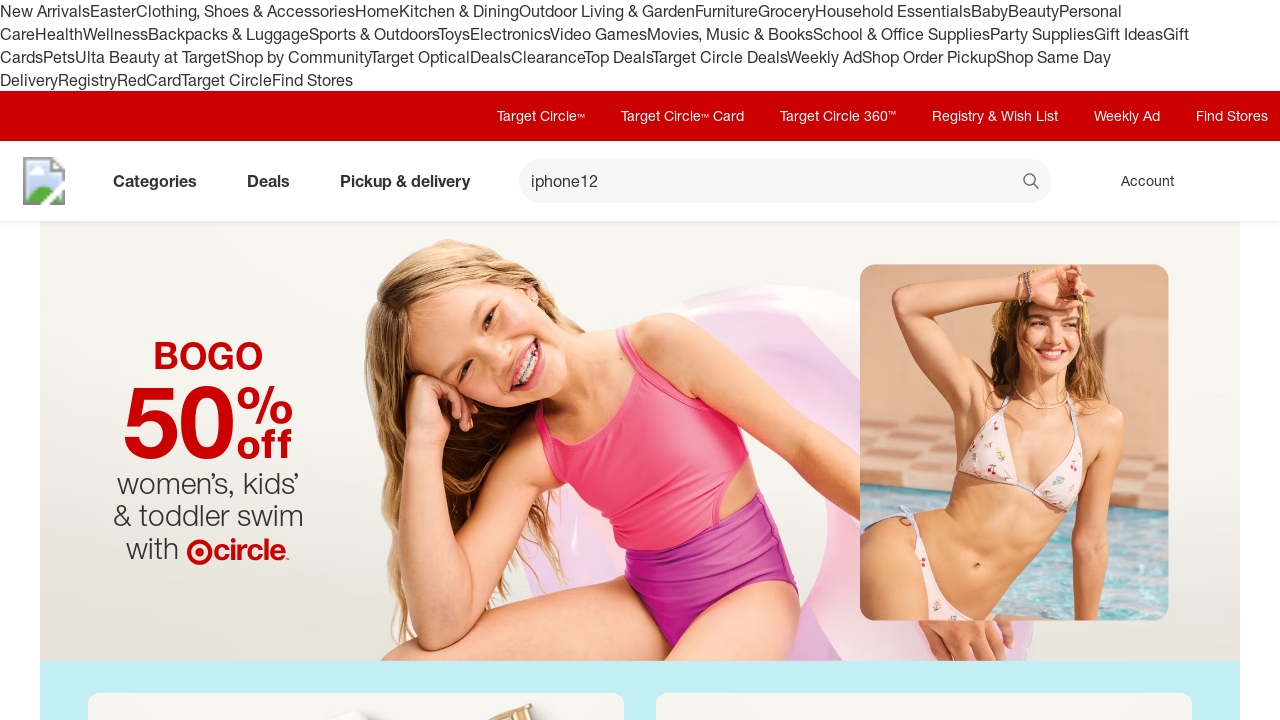

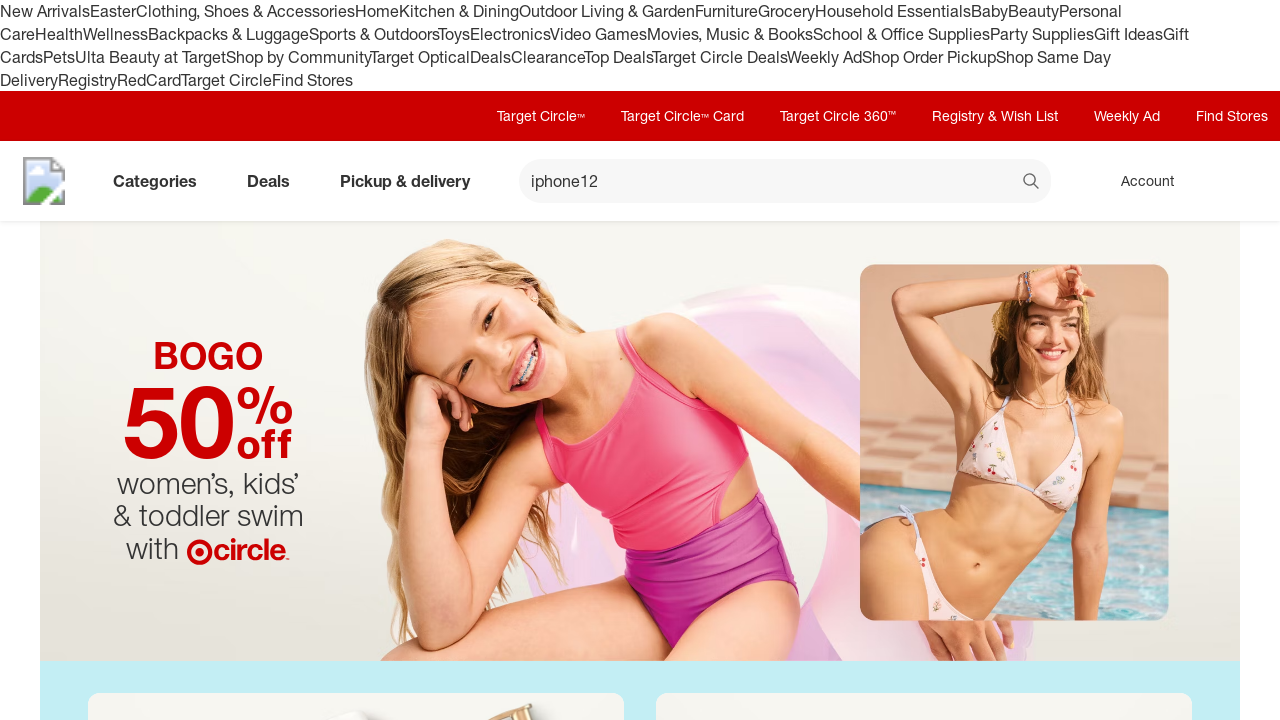